Tests file upload functionality on DemoQA by locating the file upload input element and attempting to upload a file

Starting URL: https://demoqa.com/upload-download

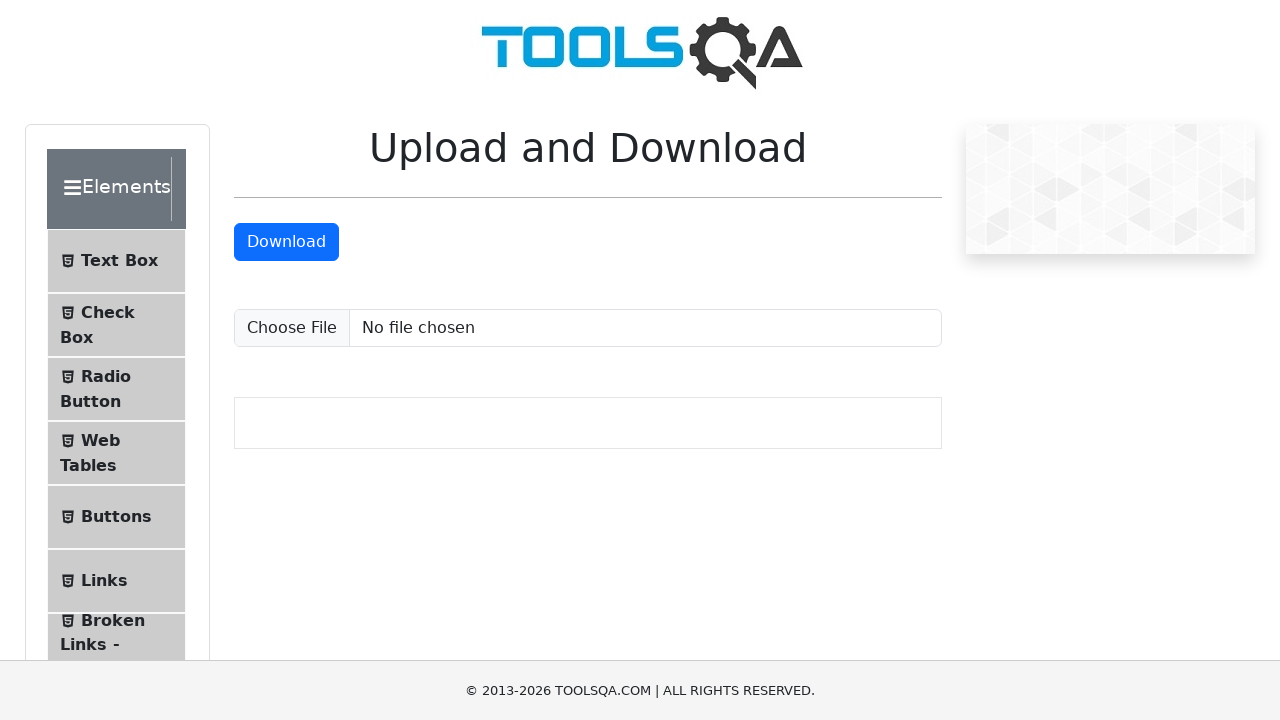

Created temporary test file for upload at /tmp/test_upload_file.txt
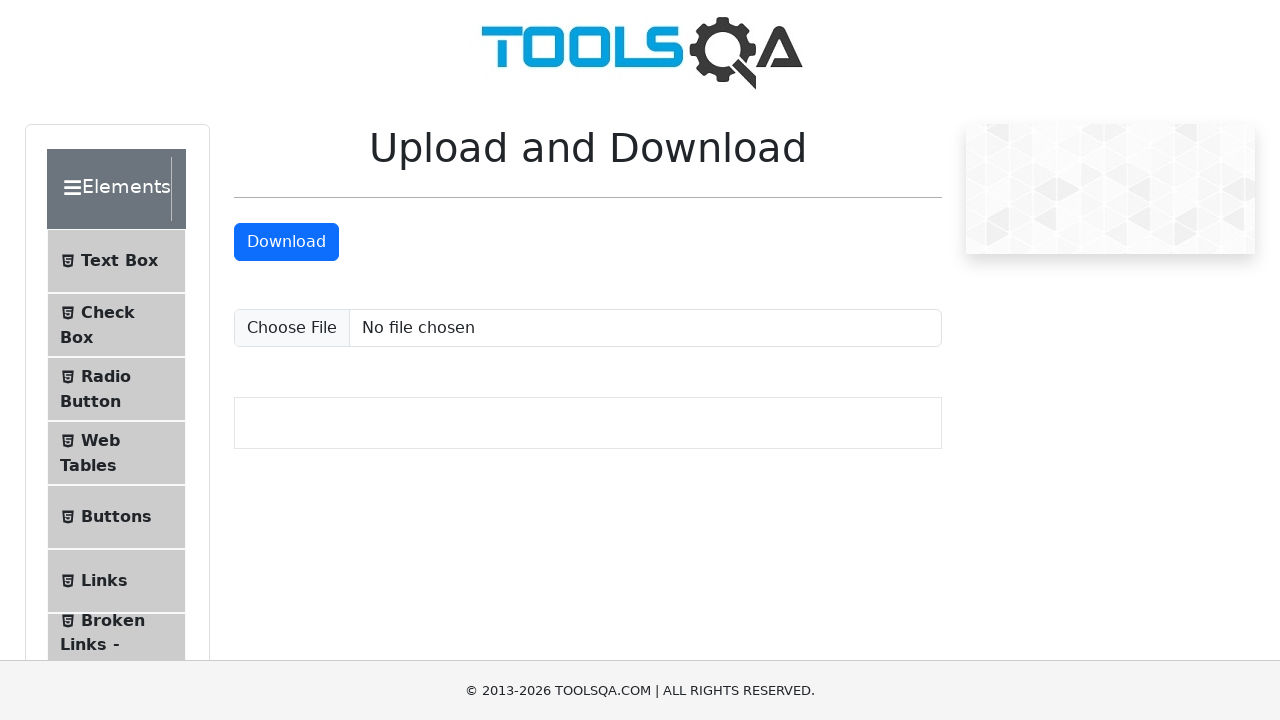

Set file input to upload test file
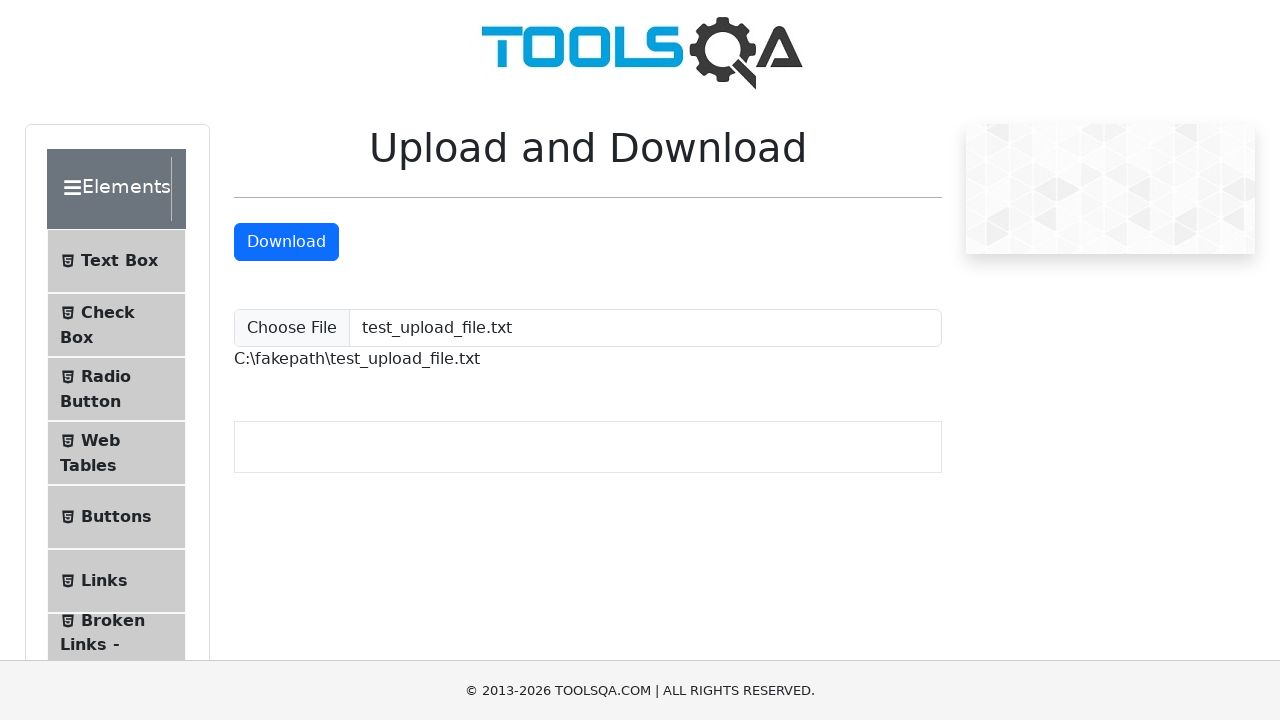

Upload confirmation element appeared
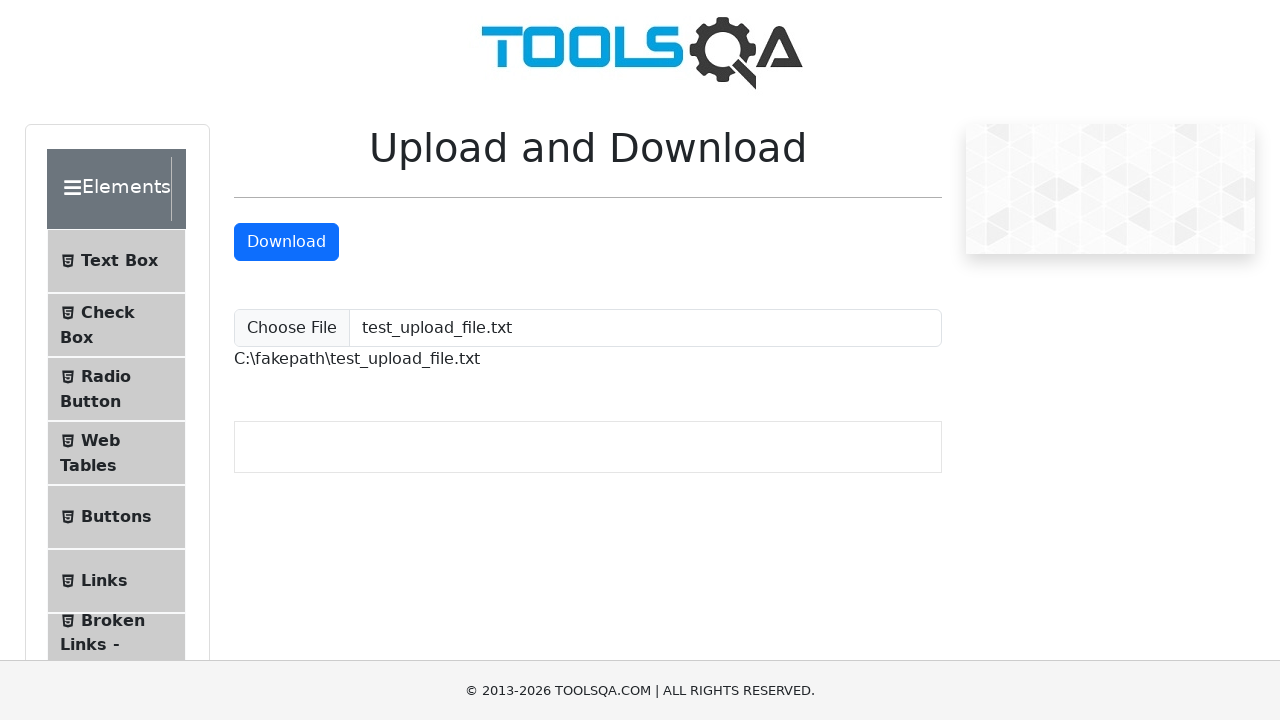

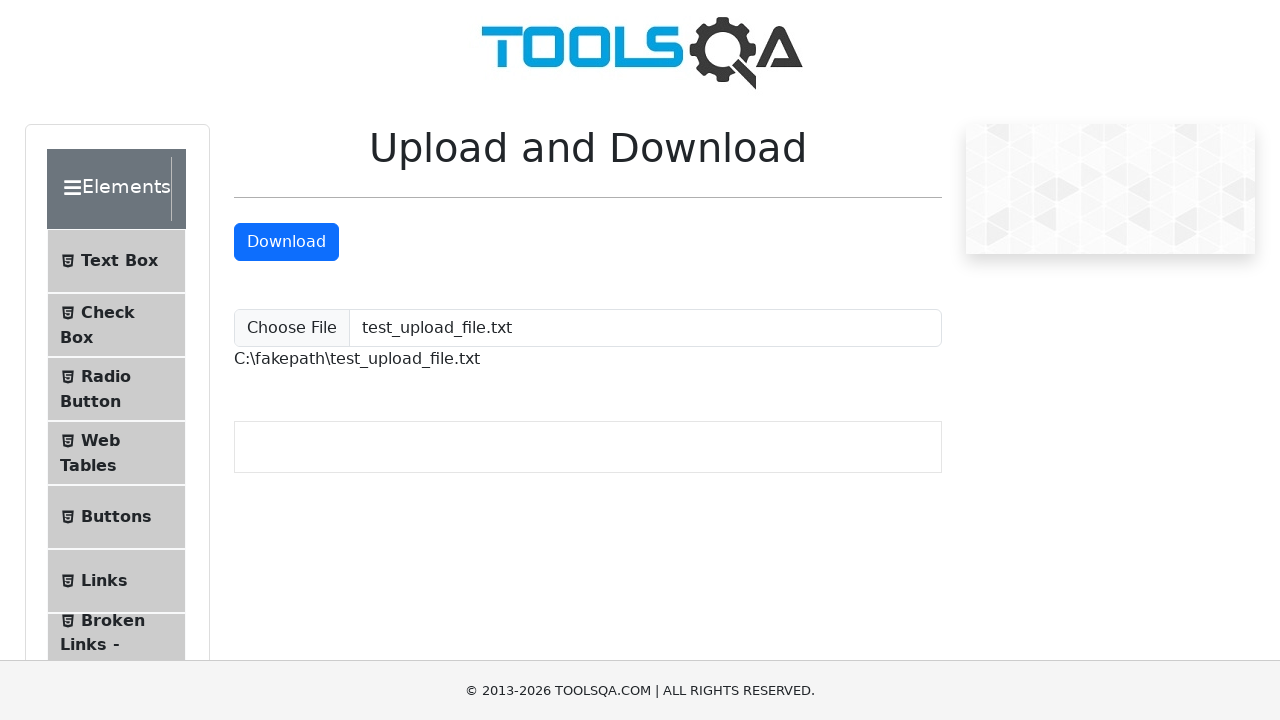